Tests interaction with a Skills dropdown on a registration form by selecting an option from the dropdown list.

Starting URL: http://demo.automationtesting.in/Register.html

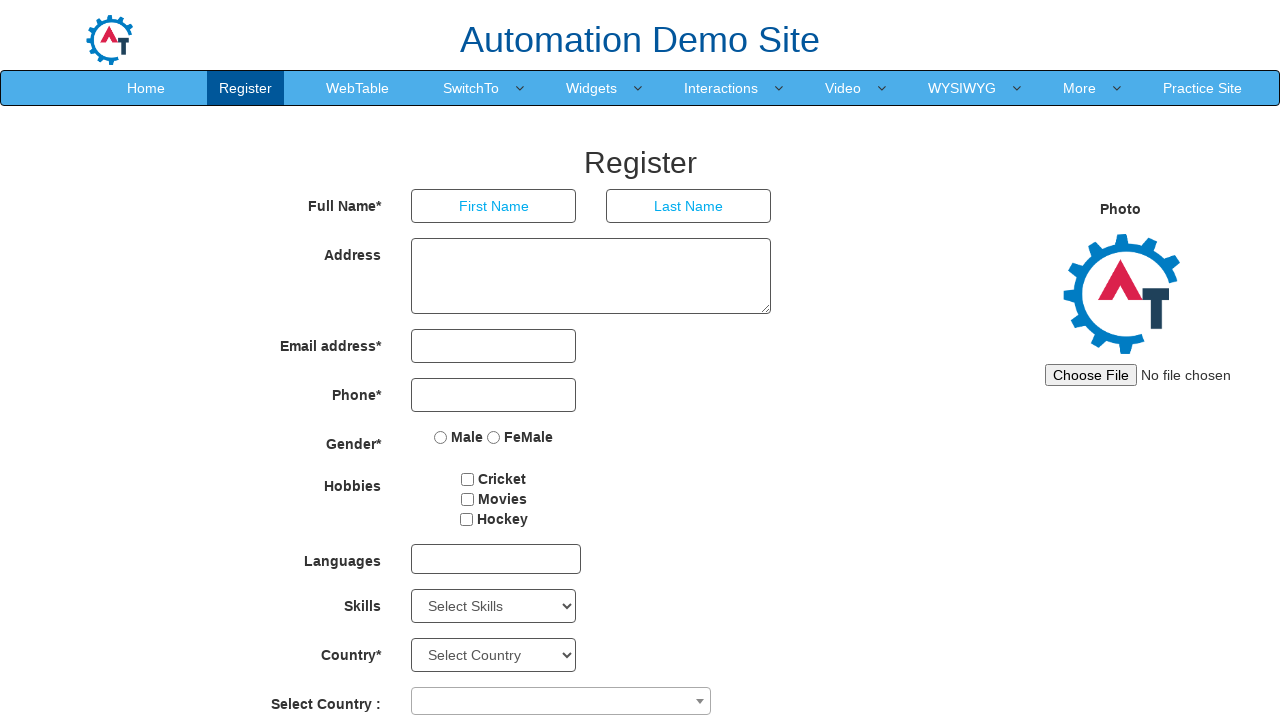

Skills dropdown element is available
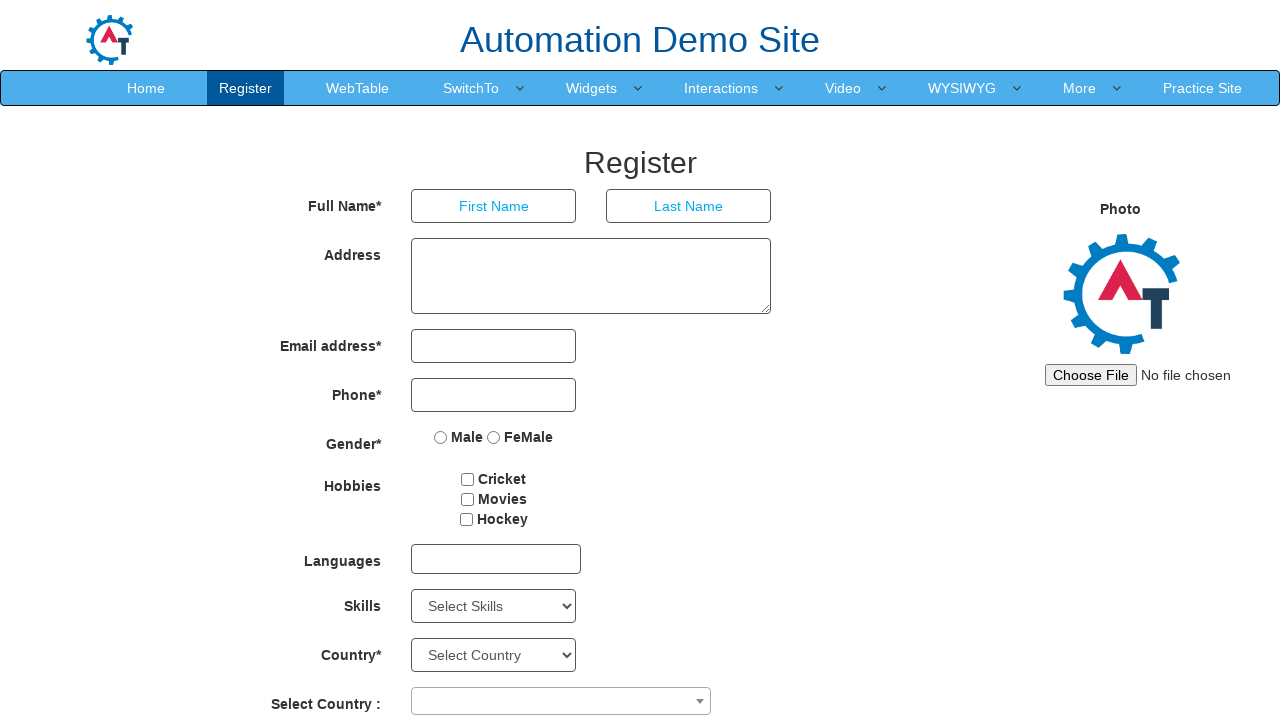

Selected 'Analytics' option from Skills dropdown on #Skills
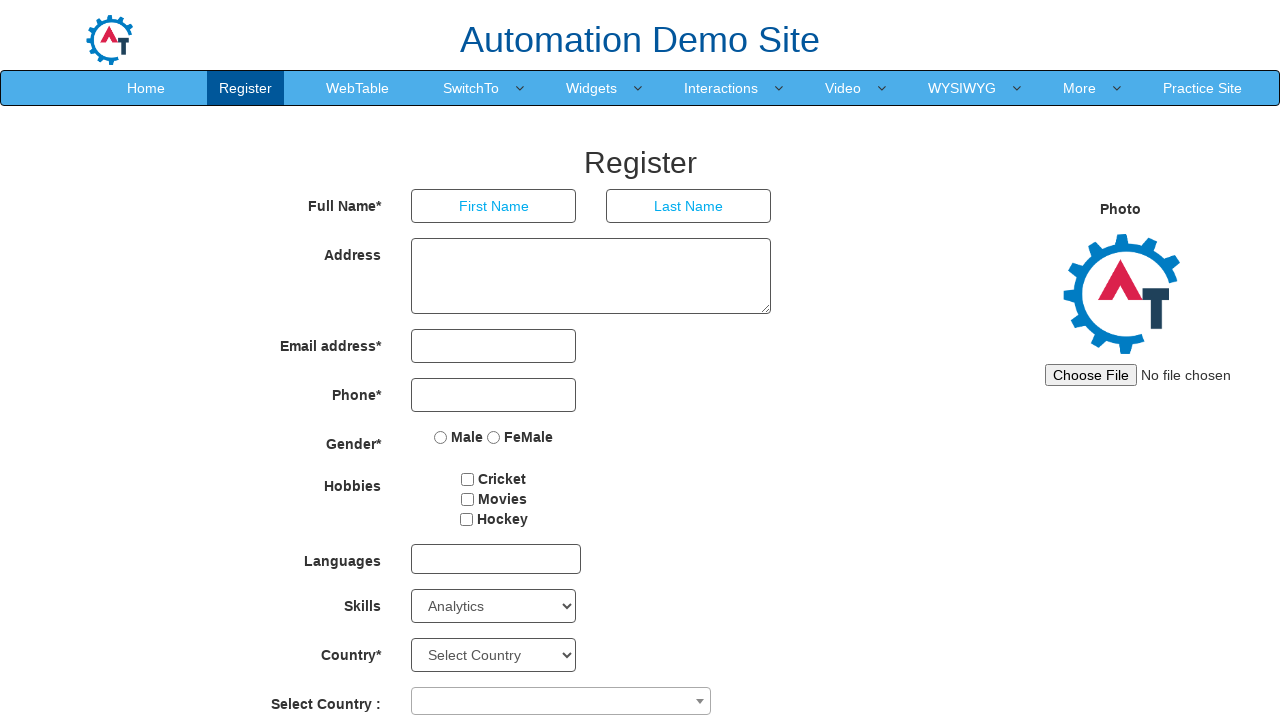

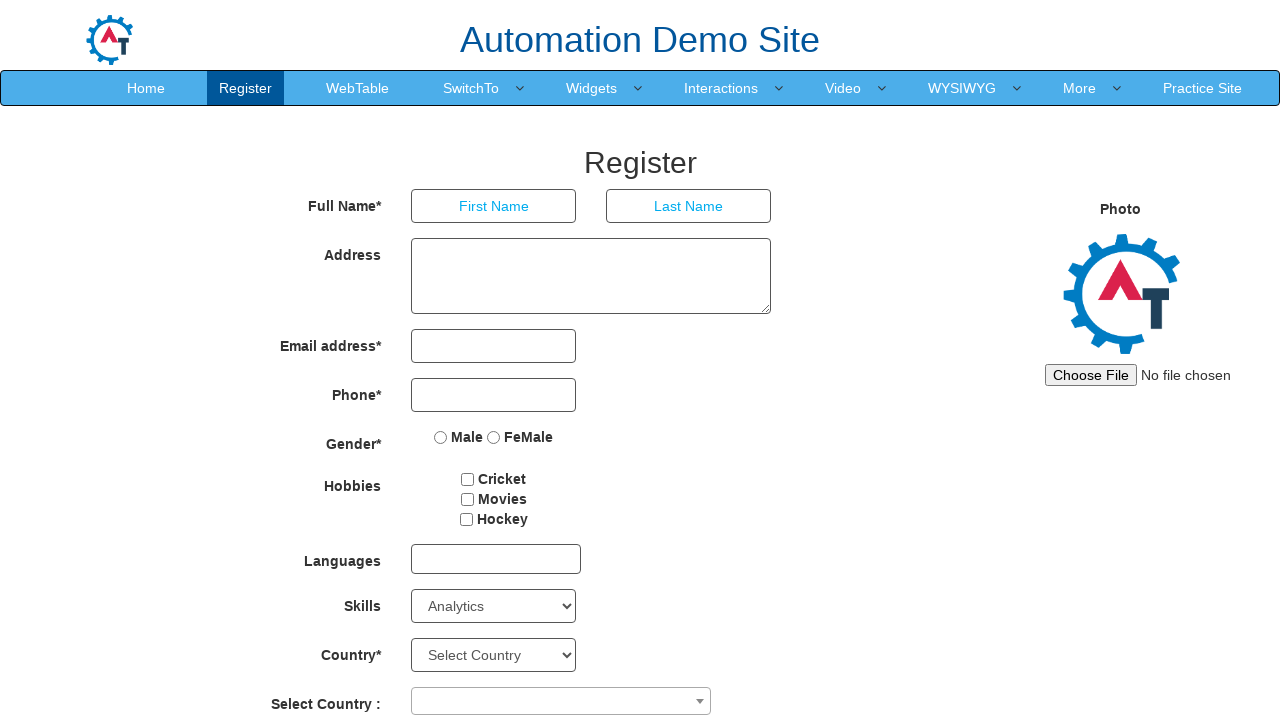